Tests footer link functionality by opening each link in the first column of the footer section in new tabs and verifying they open successfully

Starting URL: https://www.rahulshettyacademy.com/AutomationPractice/

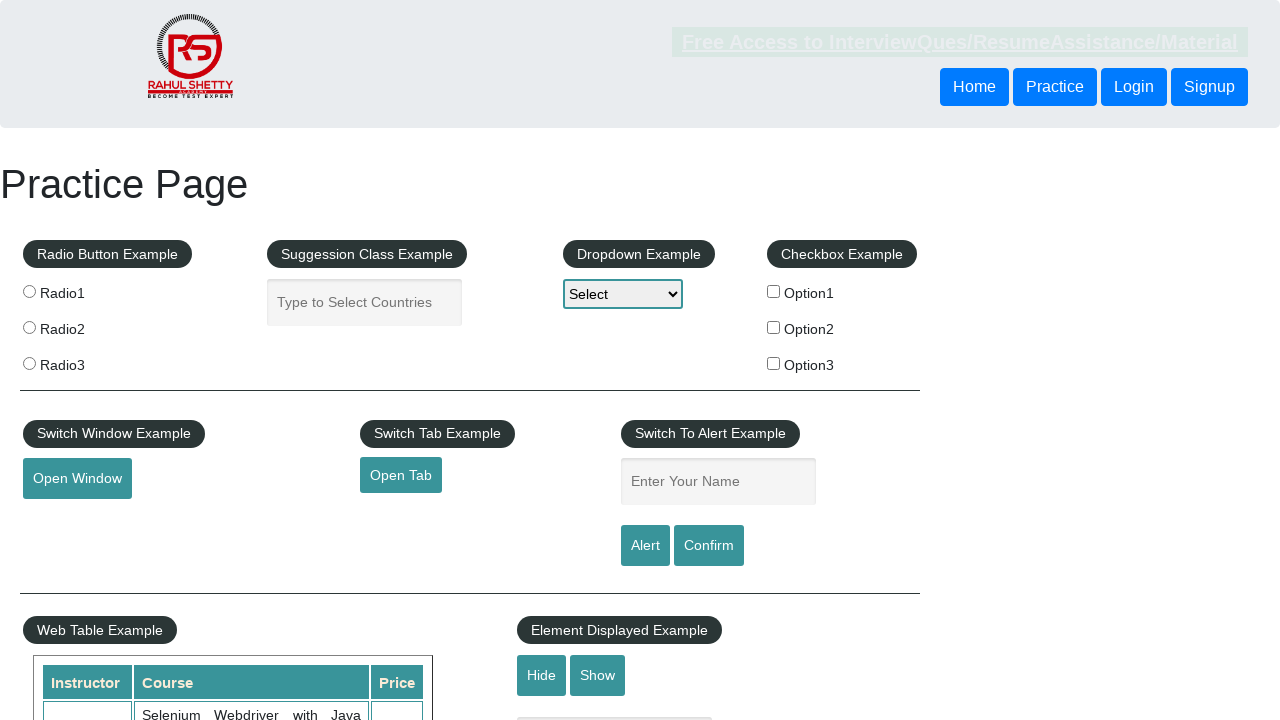

Counted total links on page: 27
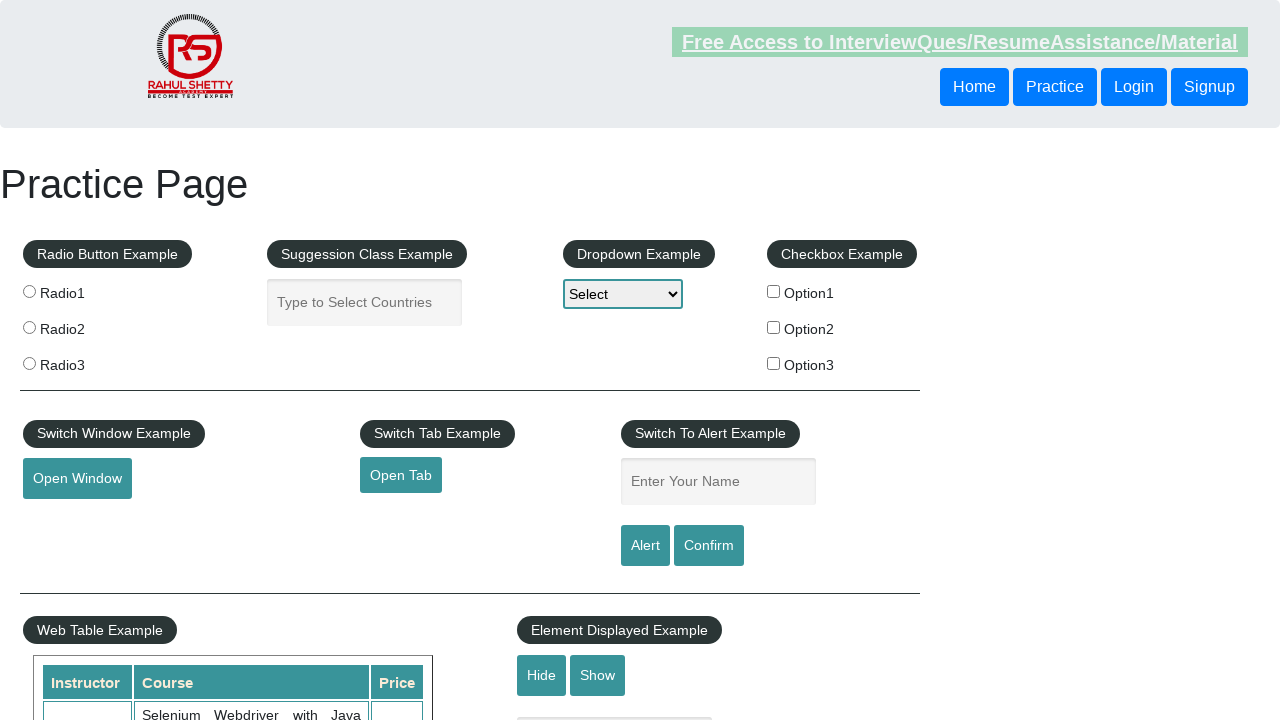

Located footer section (#gf-BIG)
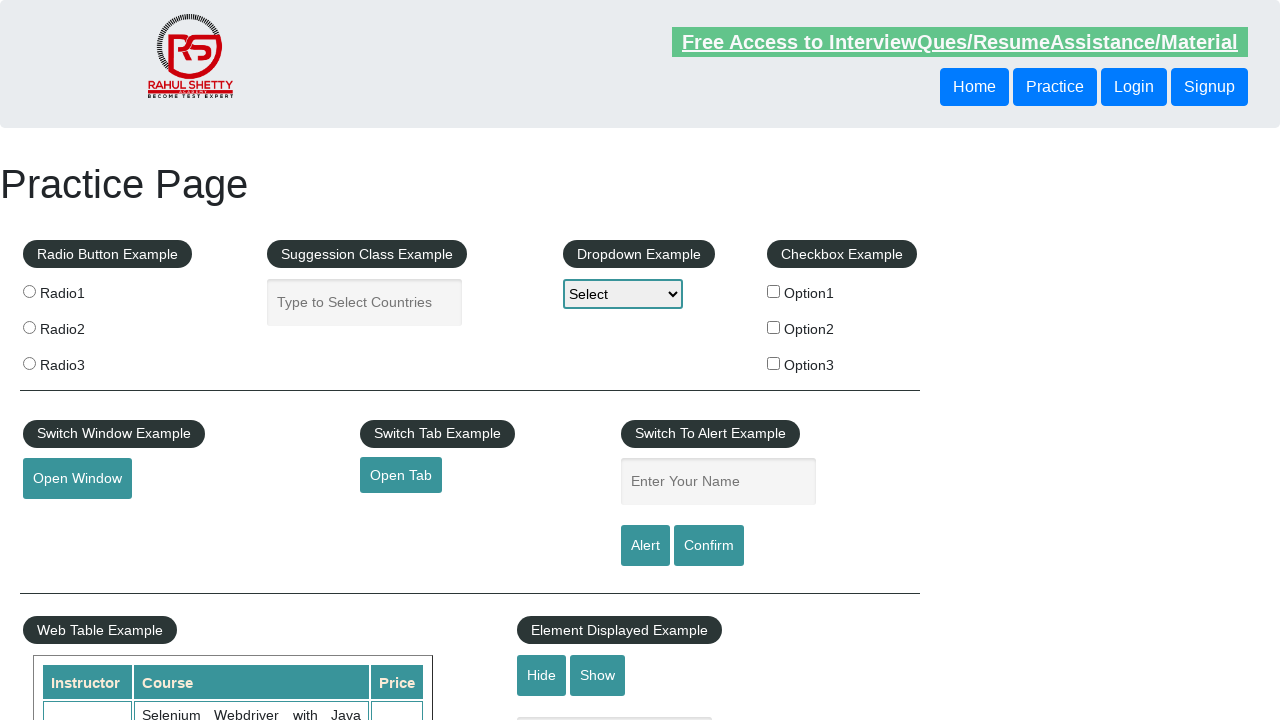

Counted links in footer: 20
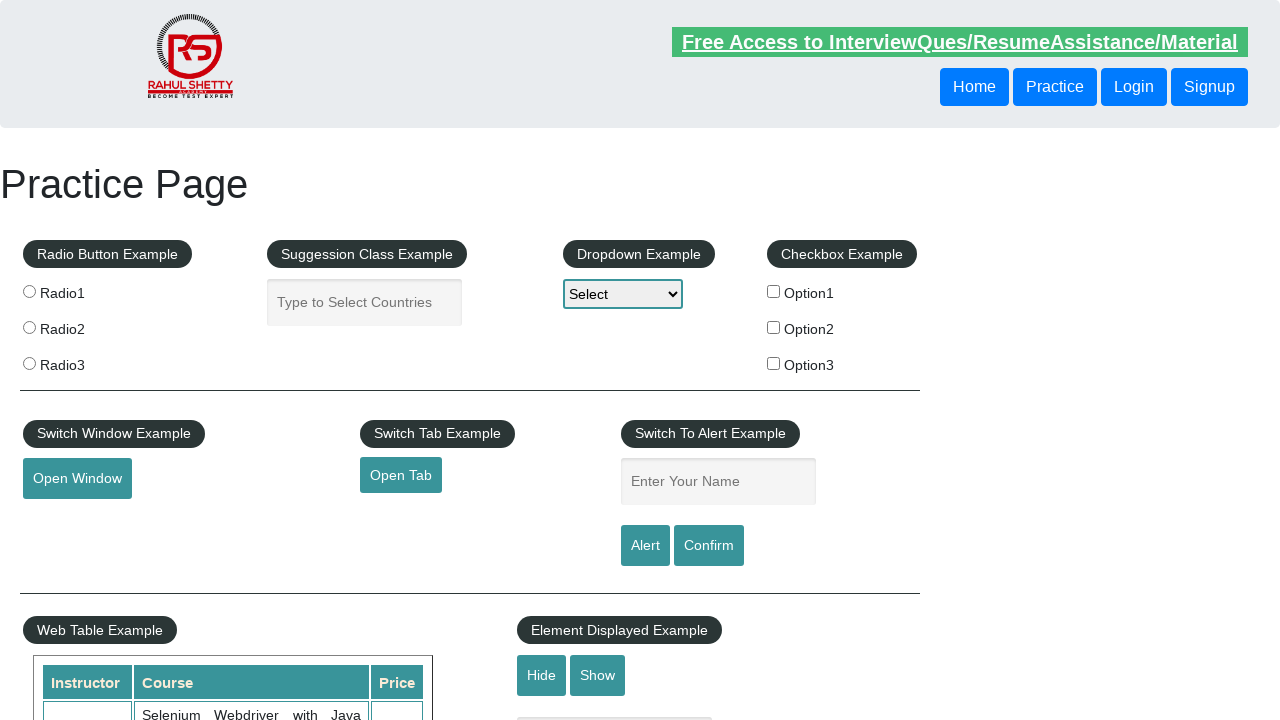

Located first column of footer table
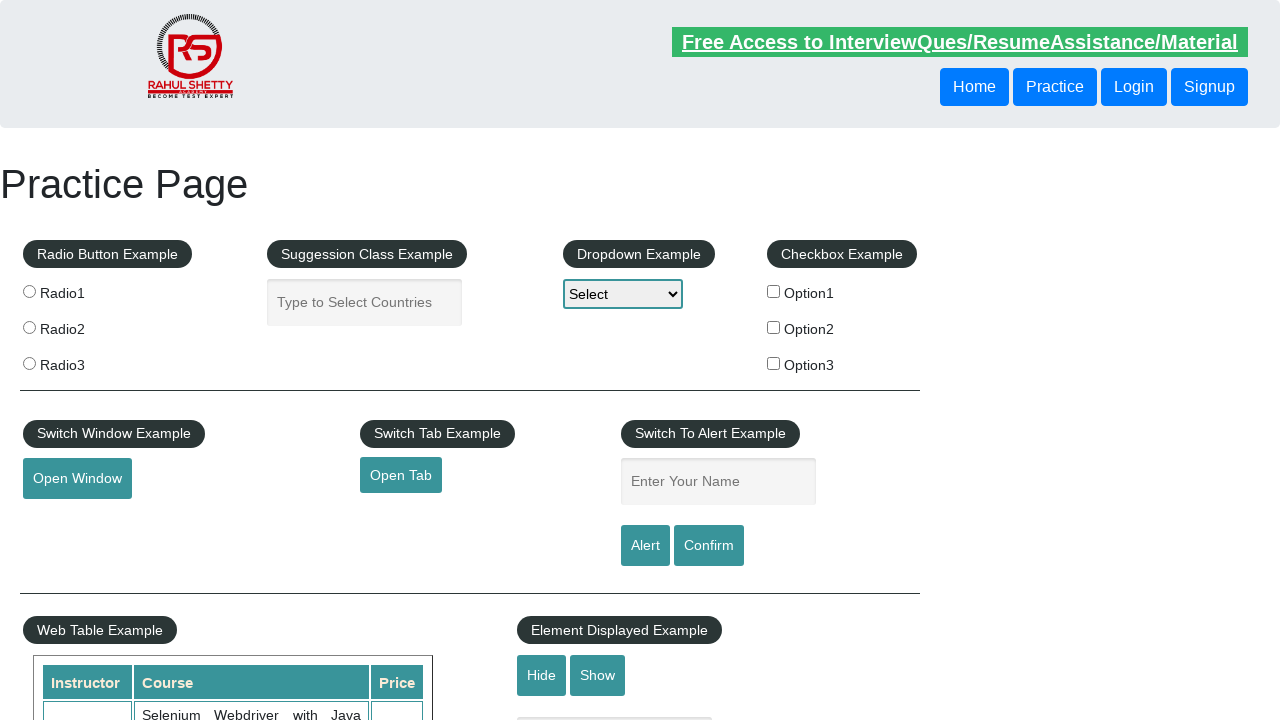

Counted links in first column: 5
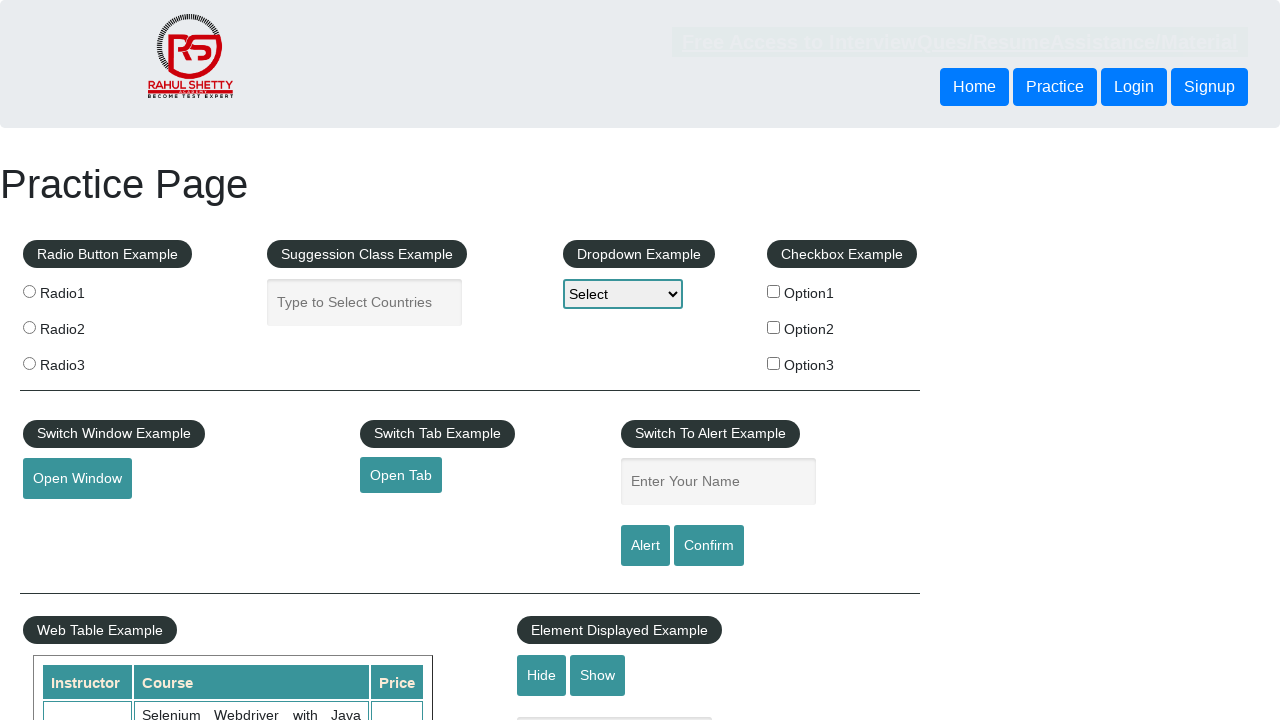

Located footer link 1 in first column
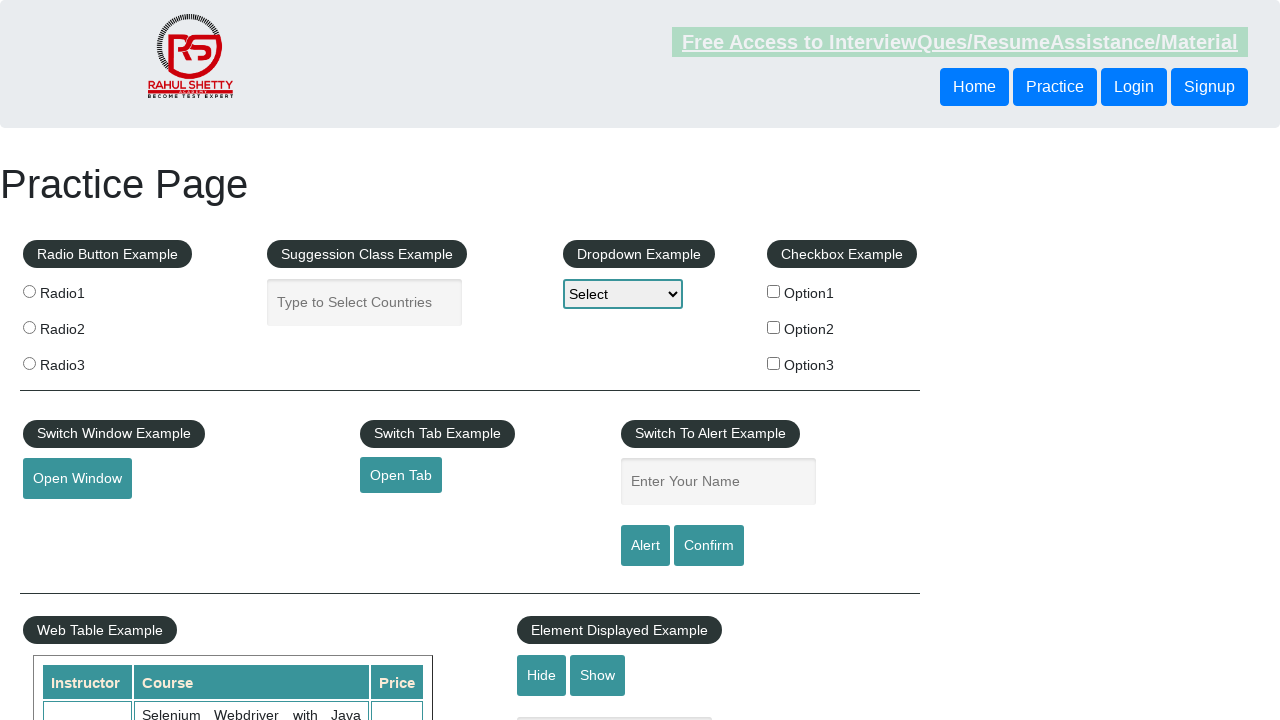

Opened footer link 1 in new tab with Ctrl/Cmd+Click at (68, 520) on #gf-BIG >> xpath=//table/tbody/tr/td[1]/ul >> a >> nth=1
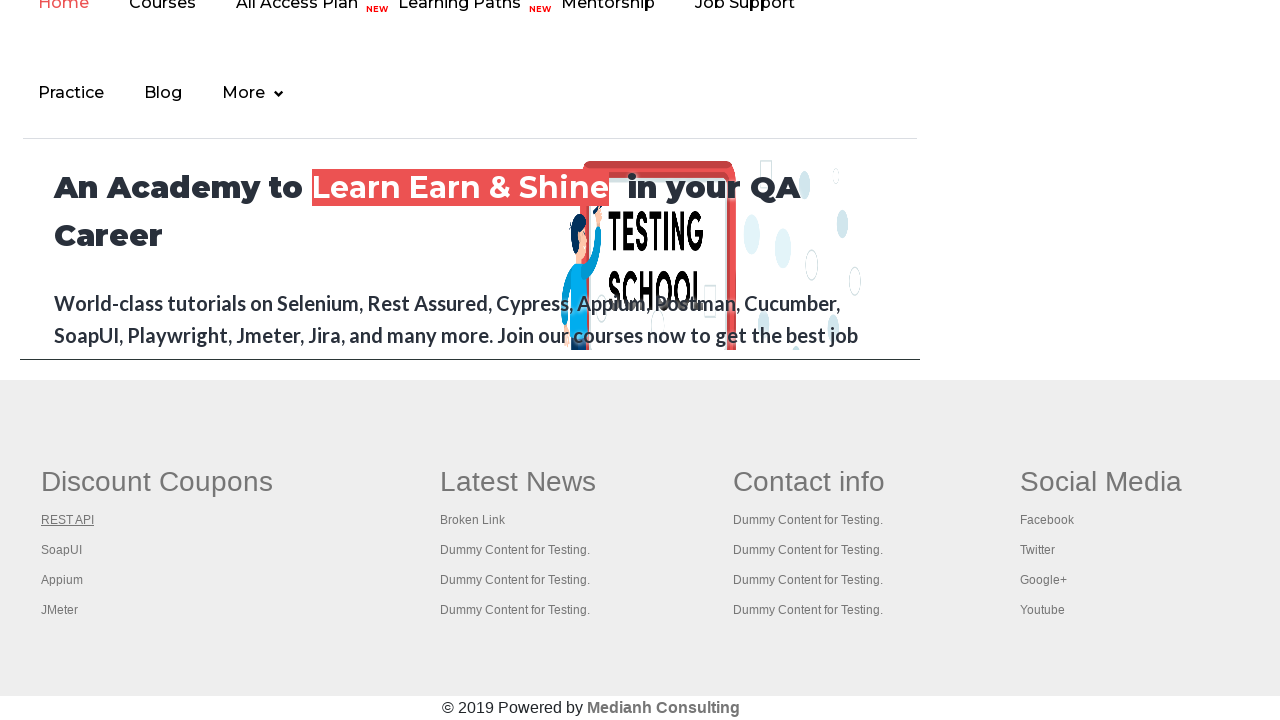

New page object created for footer link 1
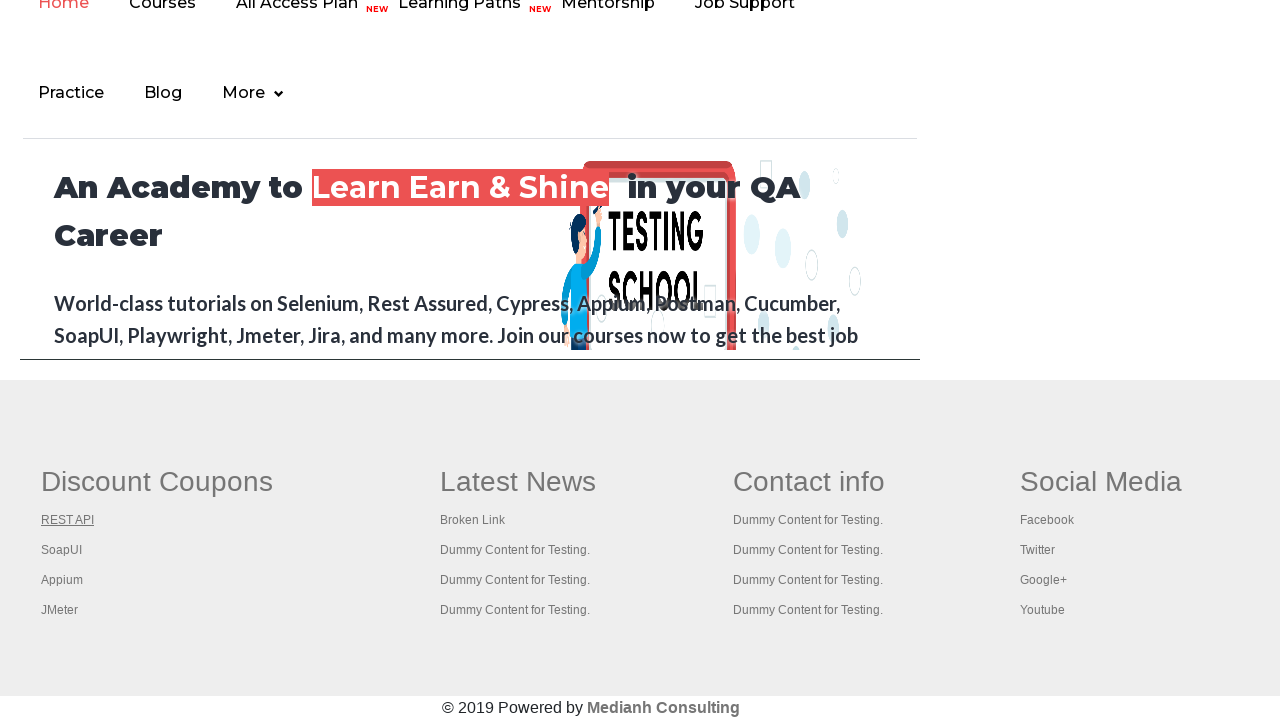

New page loaded successfully - Title: REST API Tutorial
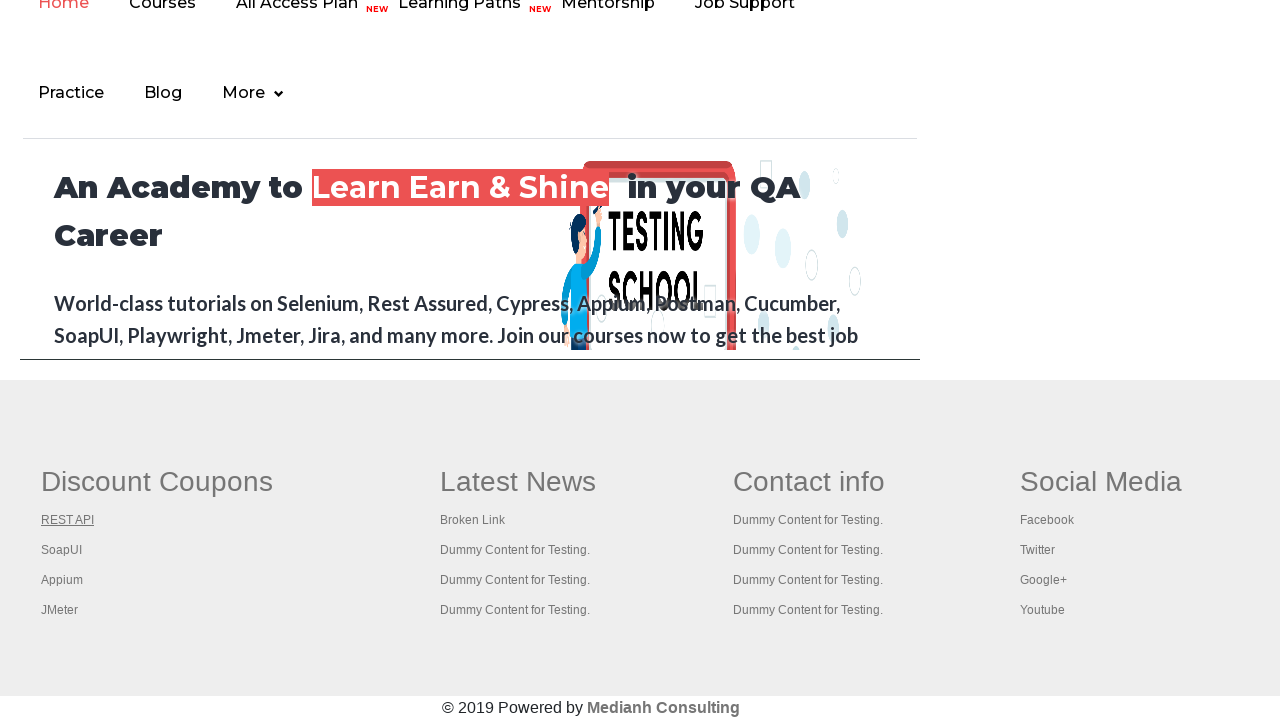

Located footer link 2 in first column
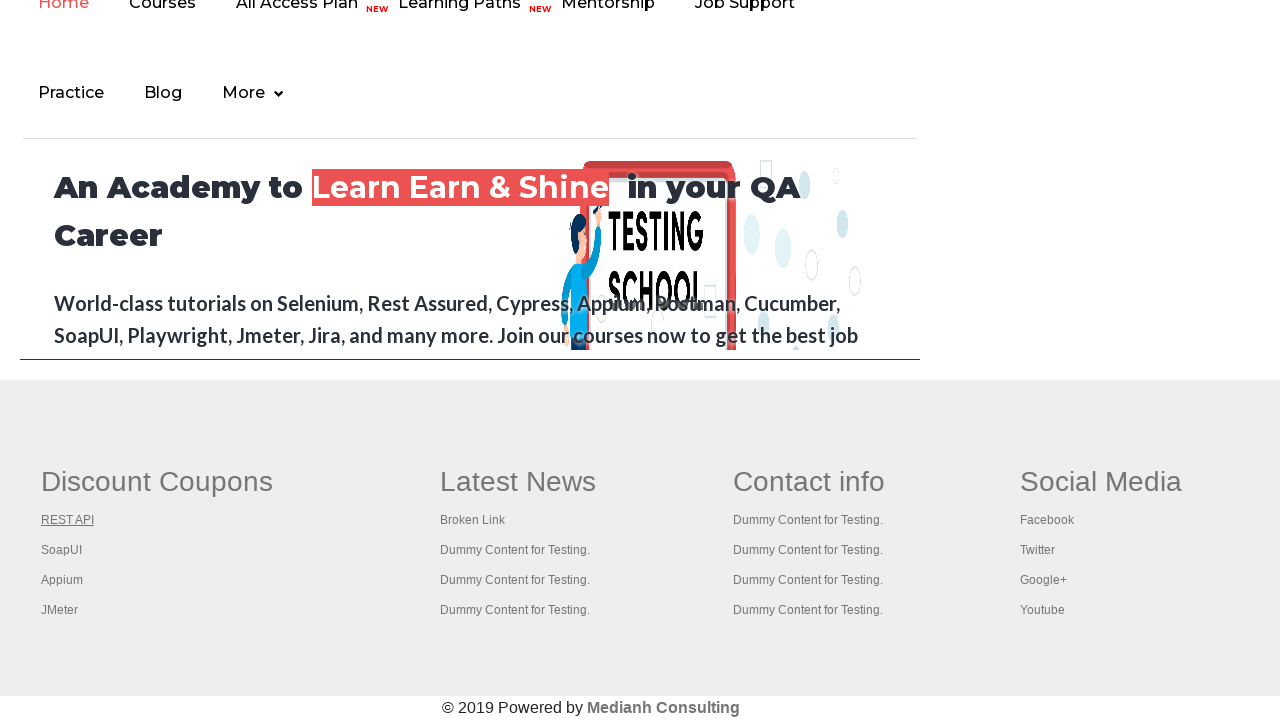

Opened footer link 2 in new tab with Ctrl/Cmd+Click at (62, 550) on #gf-BIG >> xpath=//table/tbody/tr/td[1]/ul >> a >> nth=2
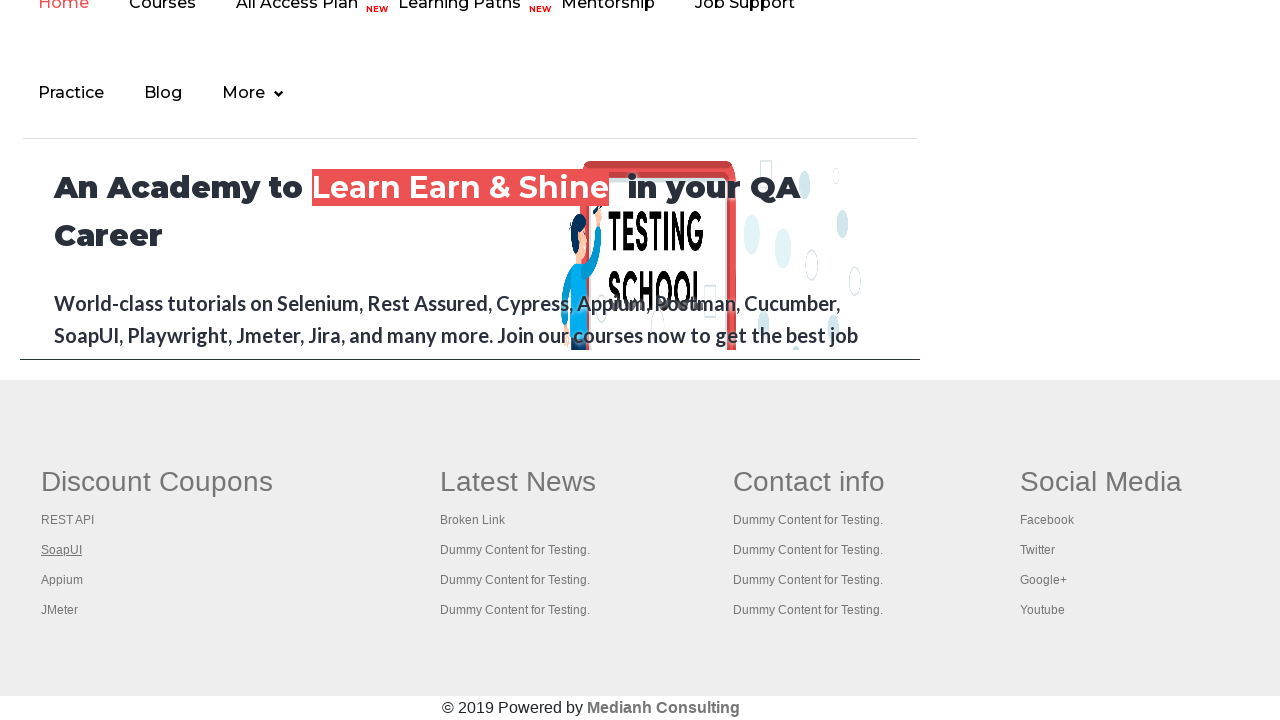

New page object created for footer link 2
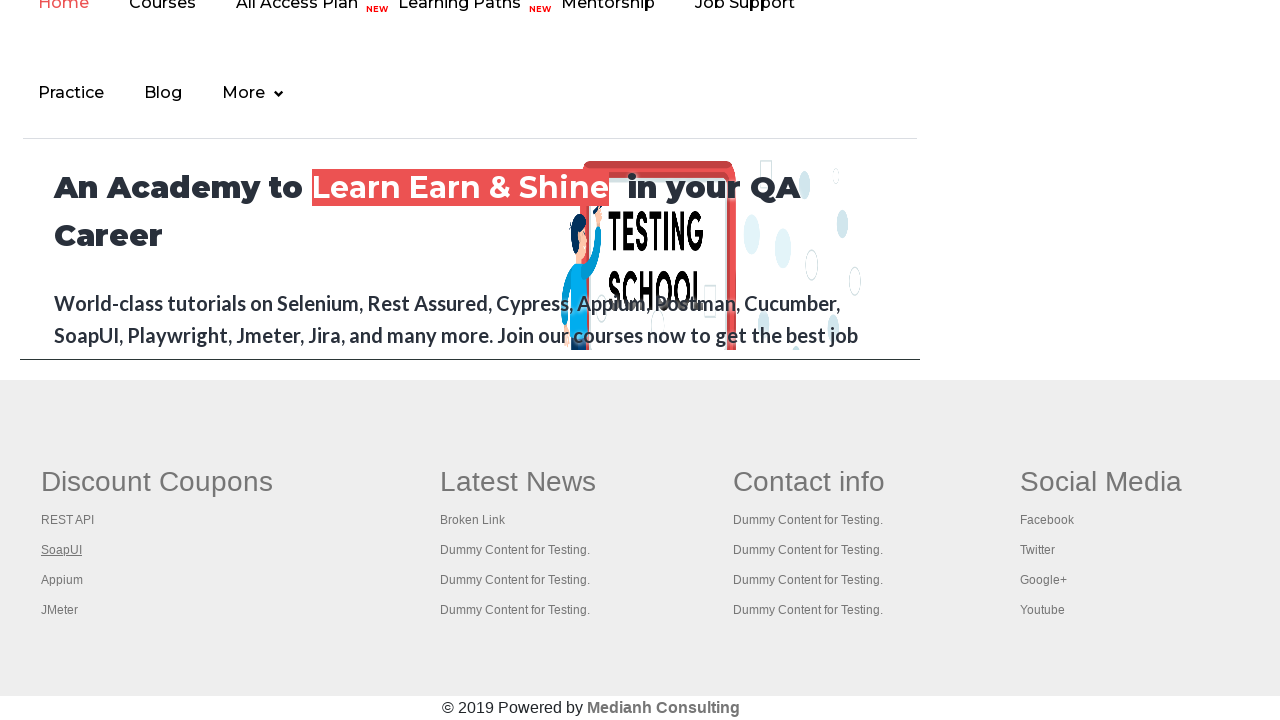

New page loaded successfully - Title: The World’s Most Popular API Testing Tool | SoapUI
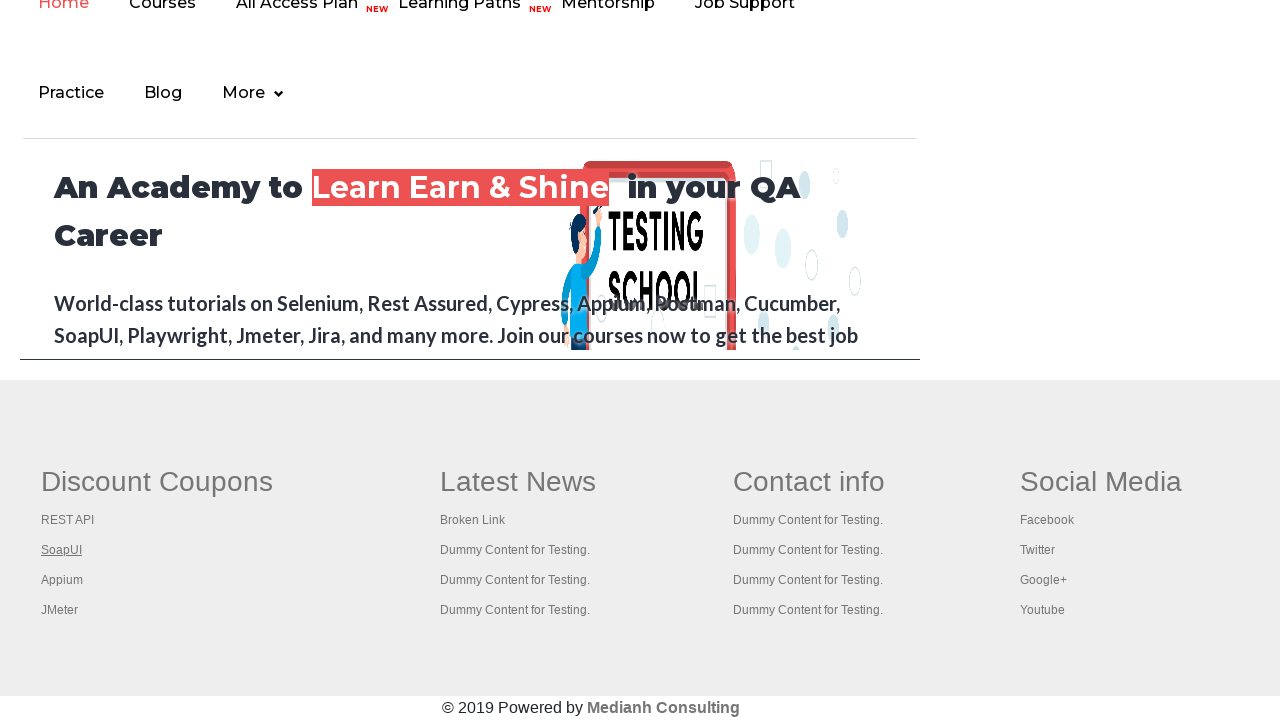

Located footer link 3 in first column
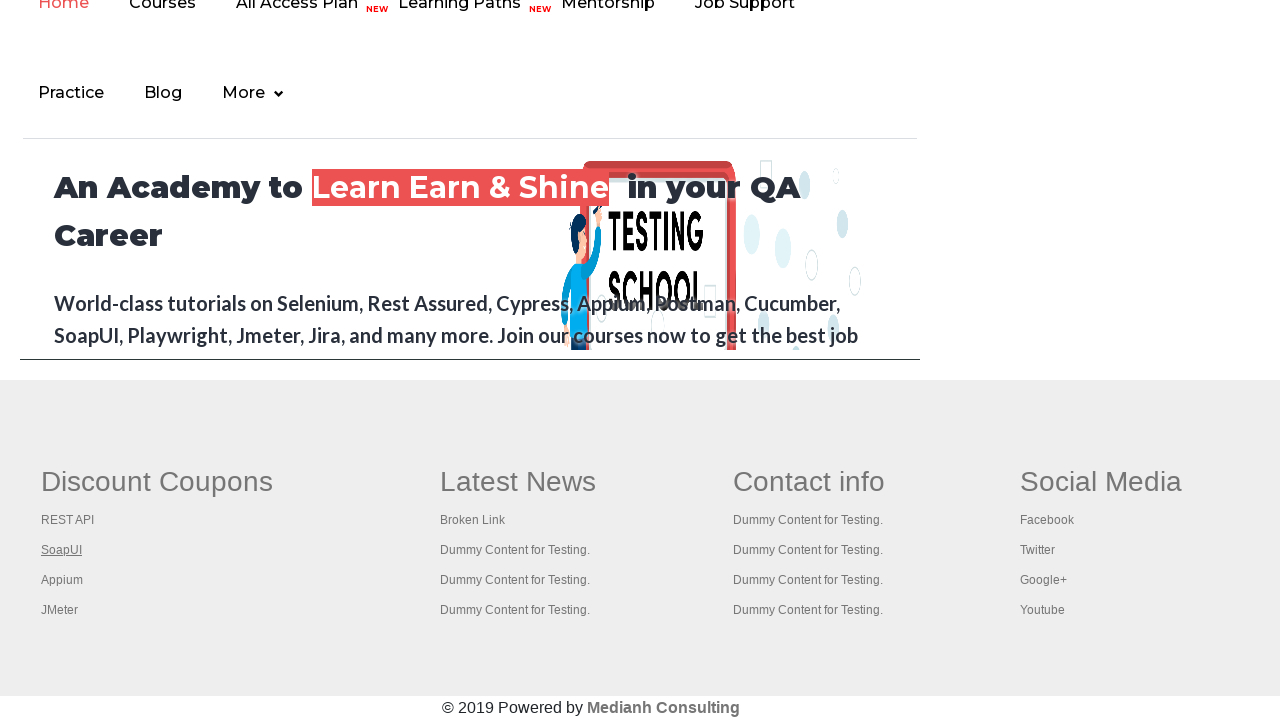

Opened footer link 3 in new tab with Ctrl/Cmd+Click at (62, 580) on #gf-BIG >> xpath=//table/tbody/tr/td[1]/ul >> a >> nth=3
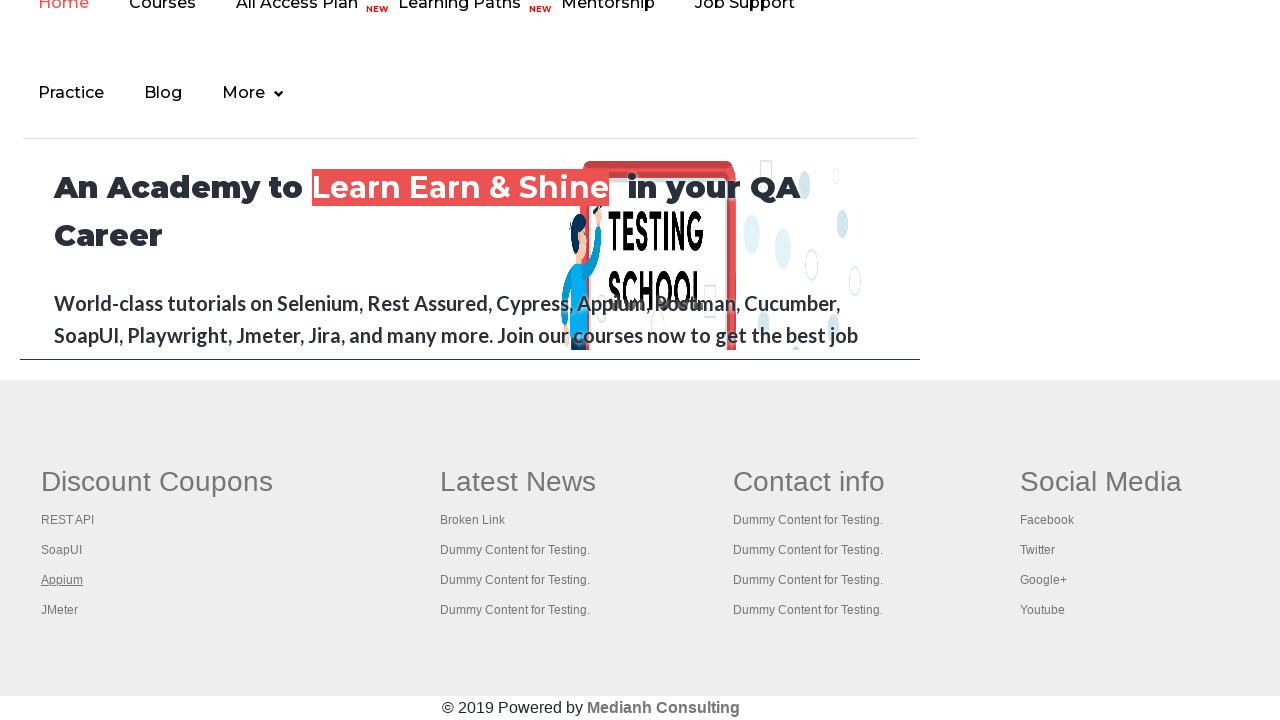

New page object created for footer link 3
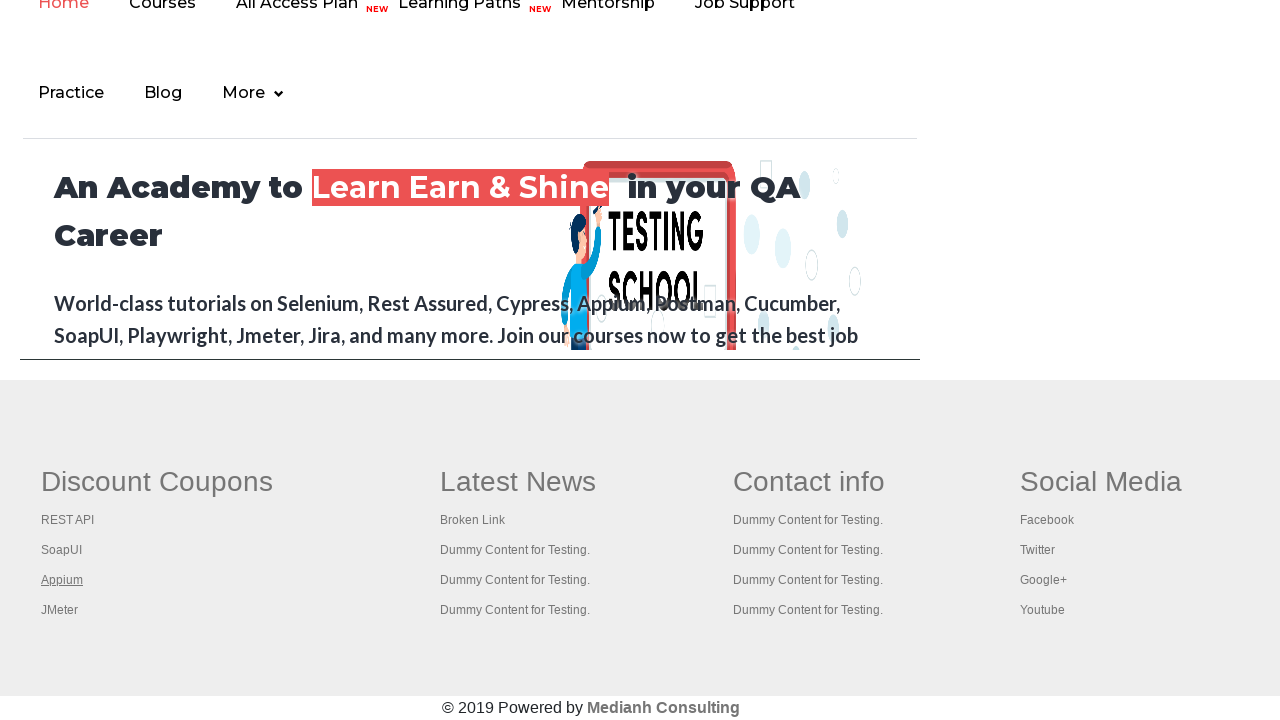

New page loaded successfully - Title: Appium tutorial for Mobile Apps testing | RahulShetty Academy | Rahul
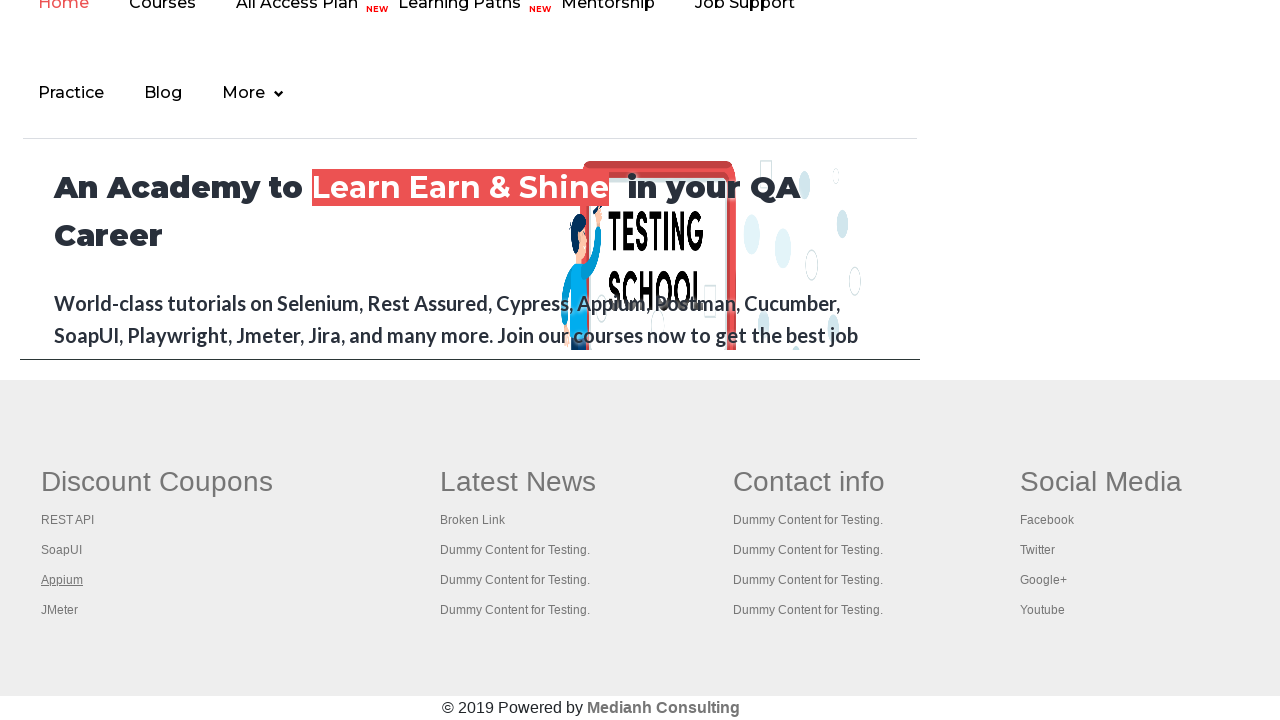

Located footer link 4 in first column
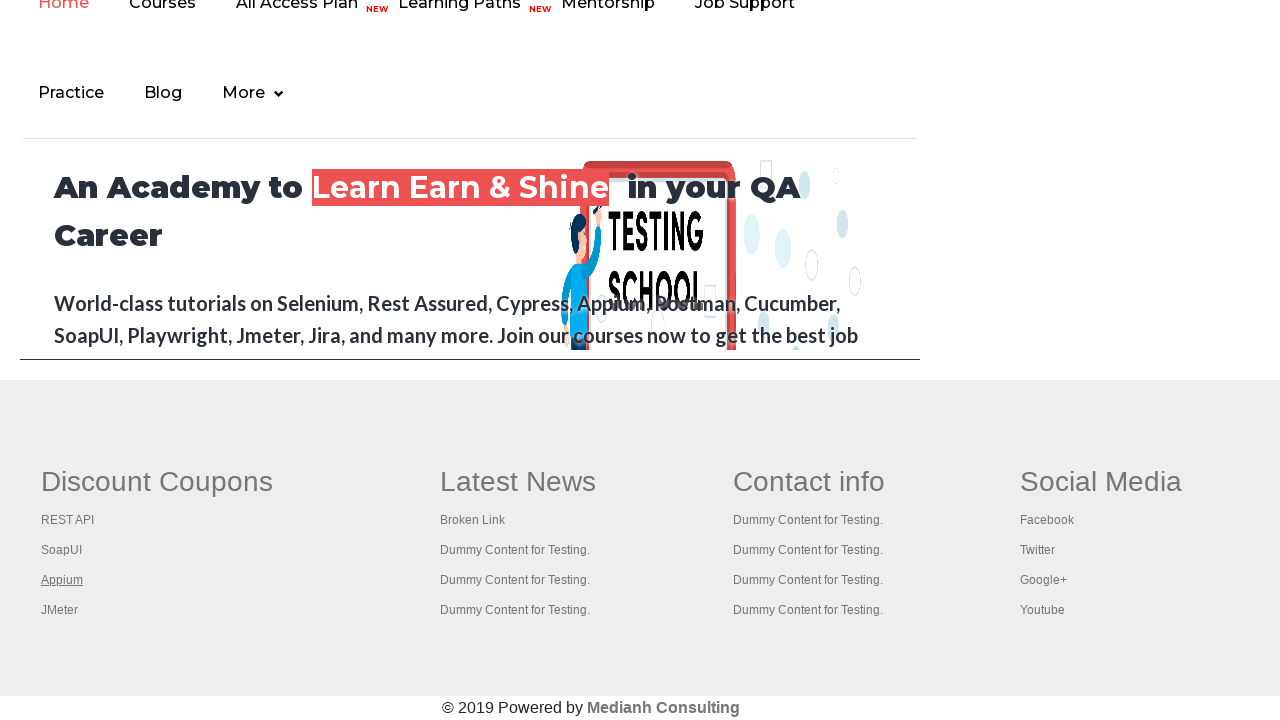

Opened footer link 4 in new tab with Ctrl/Cmd+Click at (60, 610) on #gf-BIG >> xpath=//table/tbody/tr/td[1]/ul >> a >> nth=4
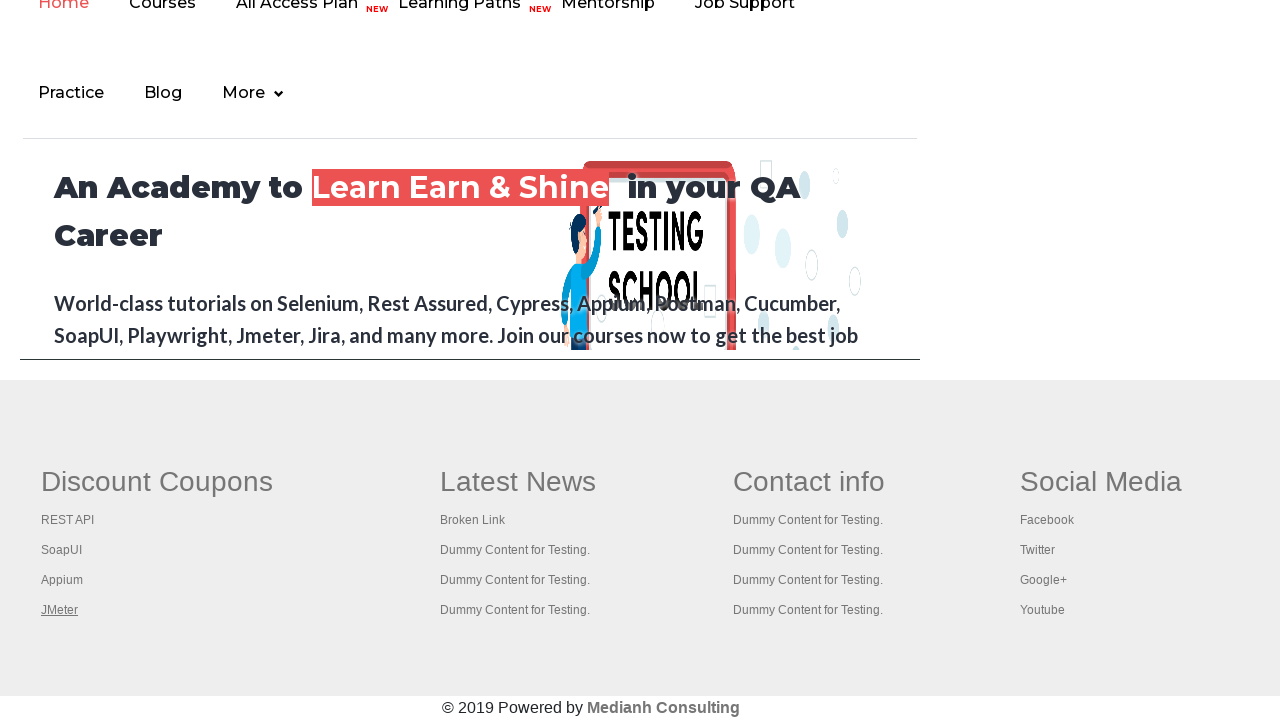

New page object created for footer link 4
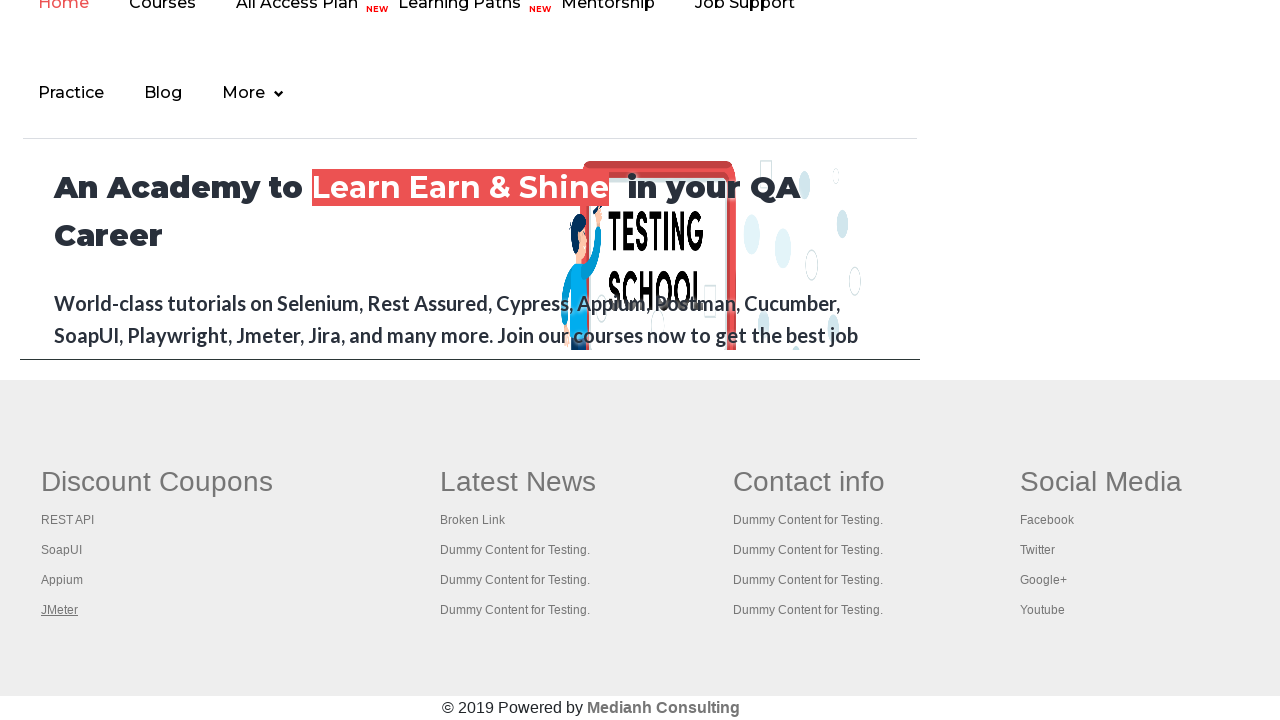

New page loaded successfully - Title: Apache JMeter - Apache JMeter™
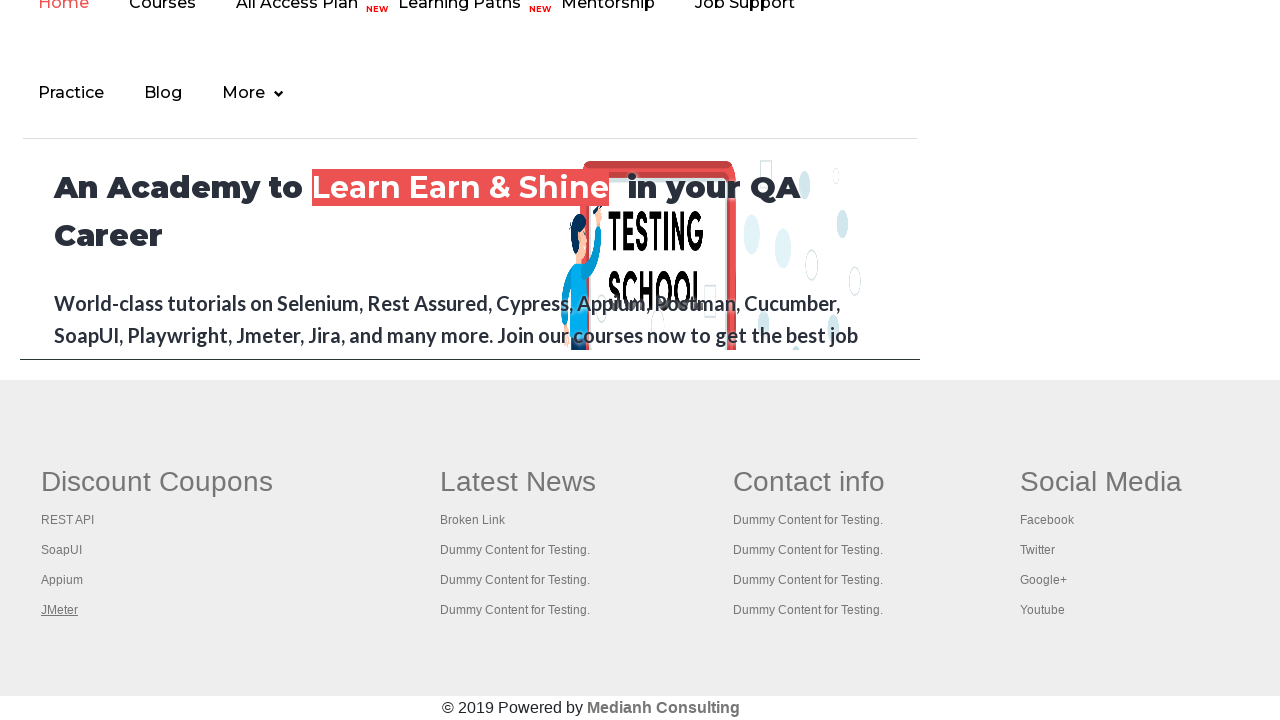

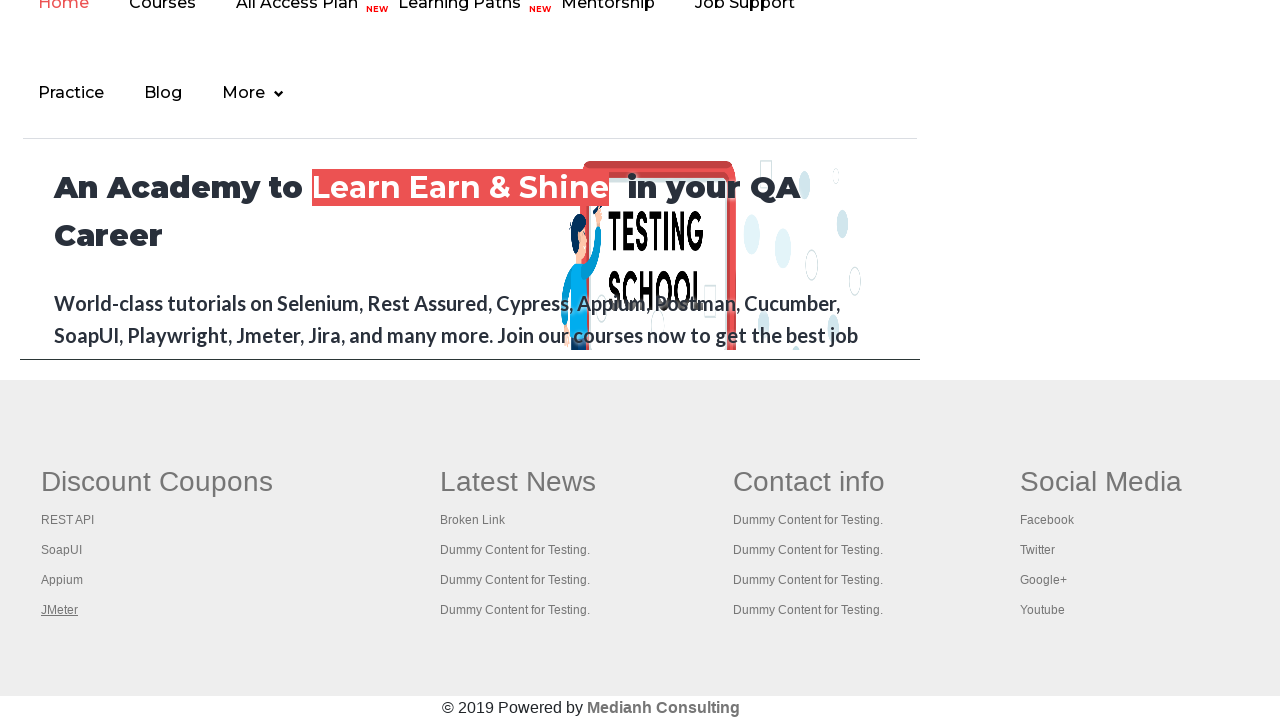